Tests TodoMVC Dojo app by adding 4 todo items, marking one as complete, and verifying 3 items remain

Starting URL: https://todomvc.com

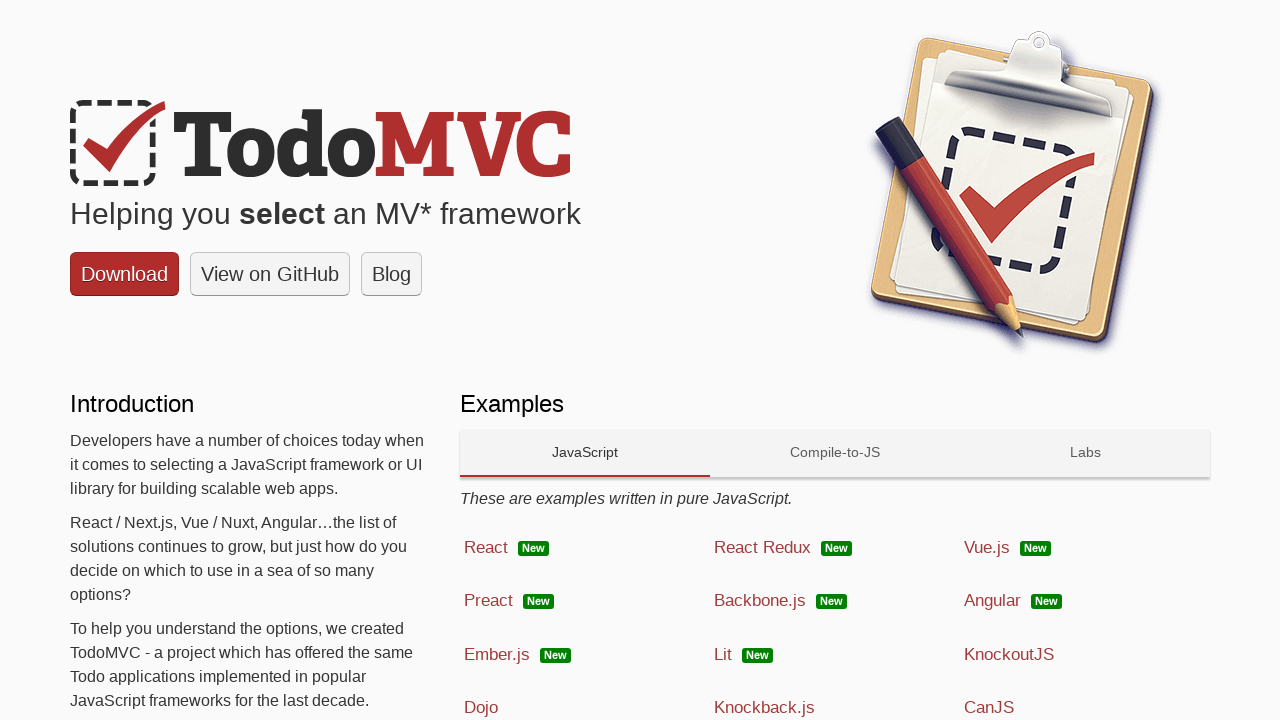

Clicked on Dojo technology link at (481, 708) on text=Dojo
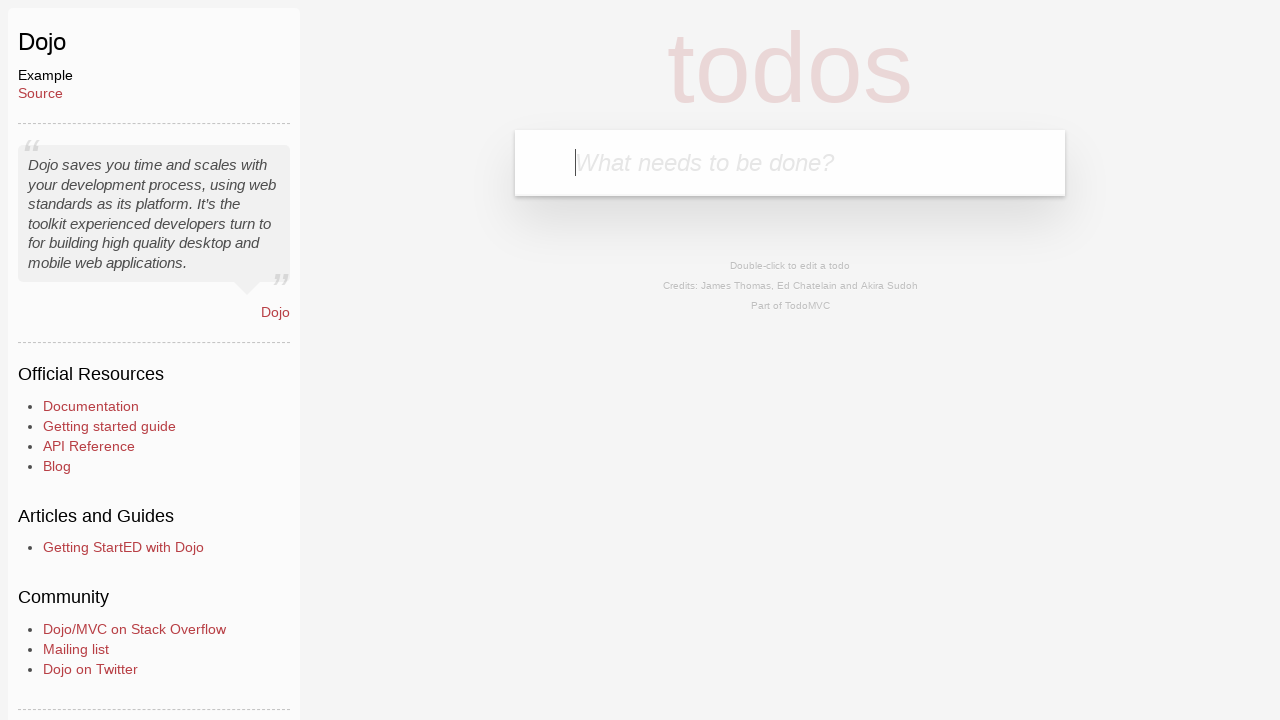

Located todo input field
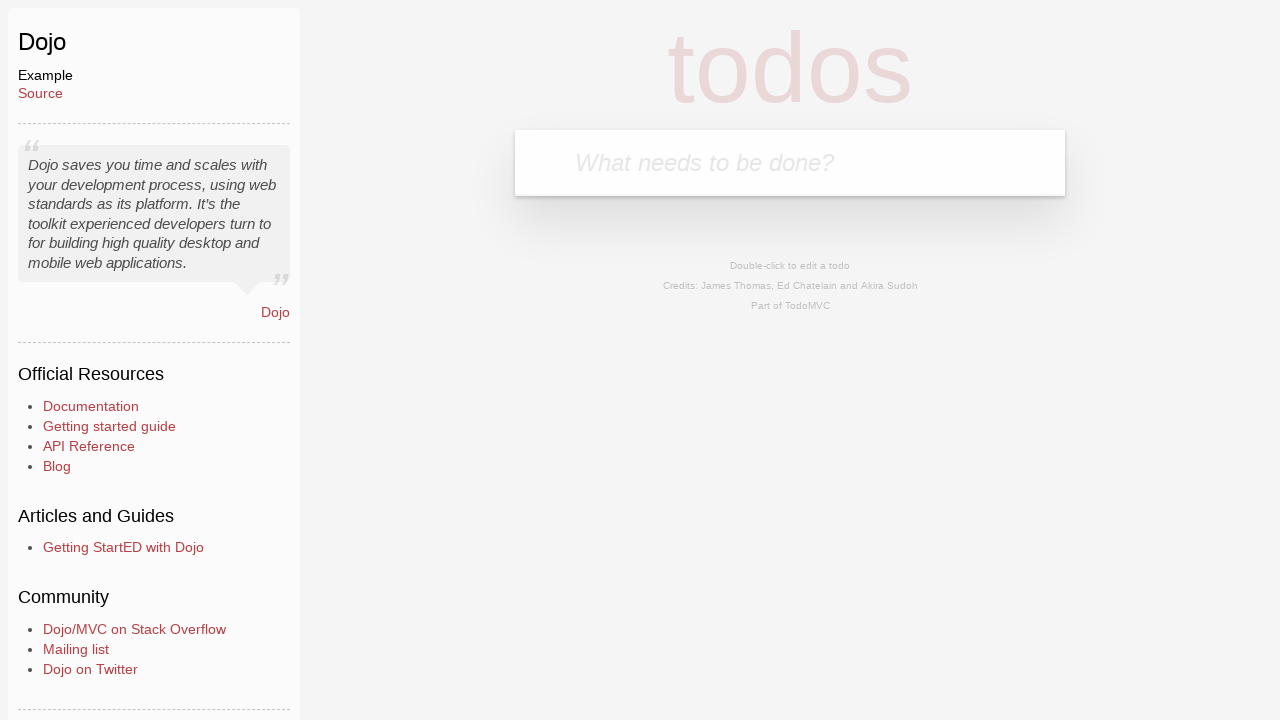

Filled todo input with 'Clean the Car' on input[placeholder='What needs to be done?']
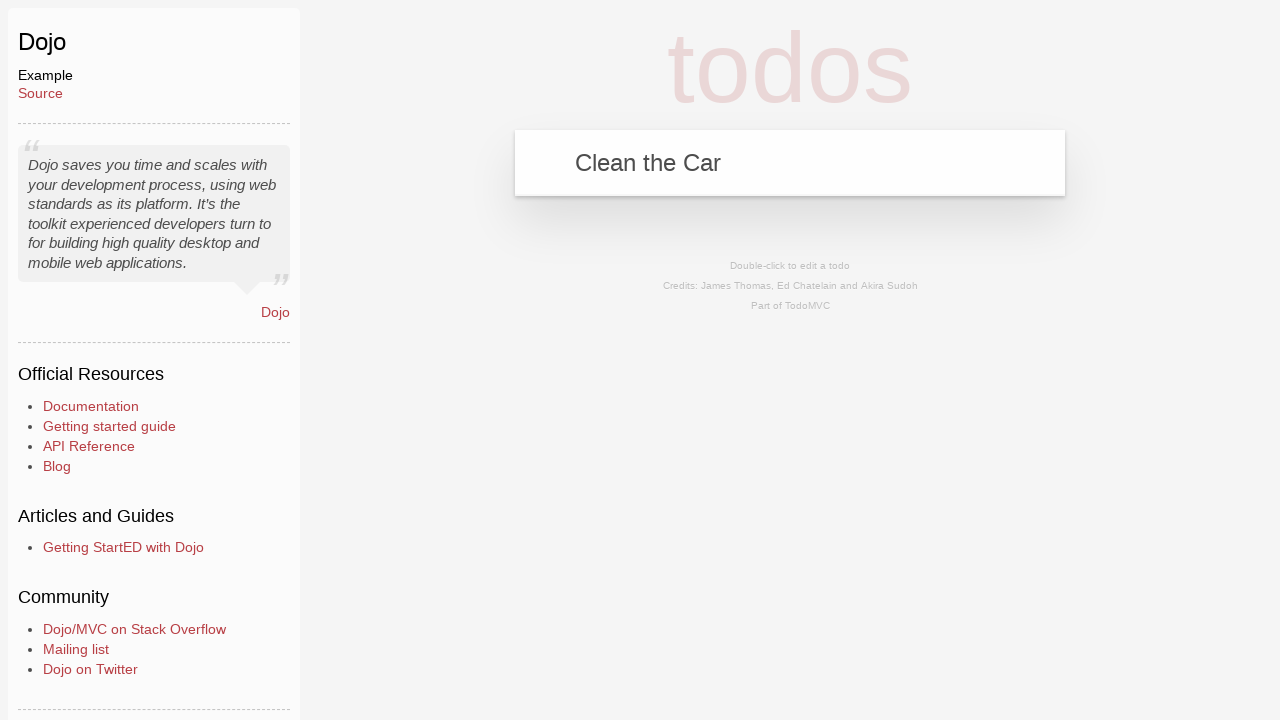

Pressed Enter to add first todo item on input[placeholder='What needs to be done?']
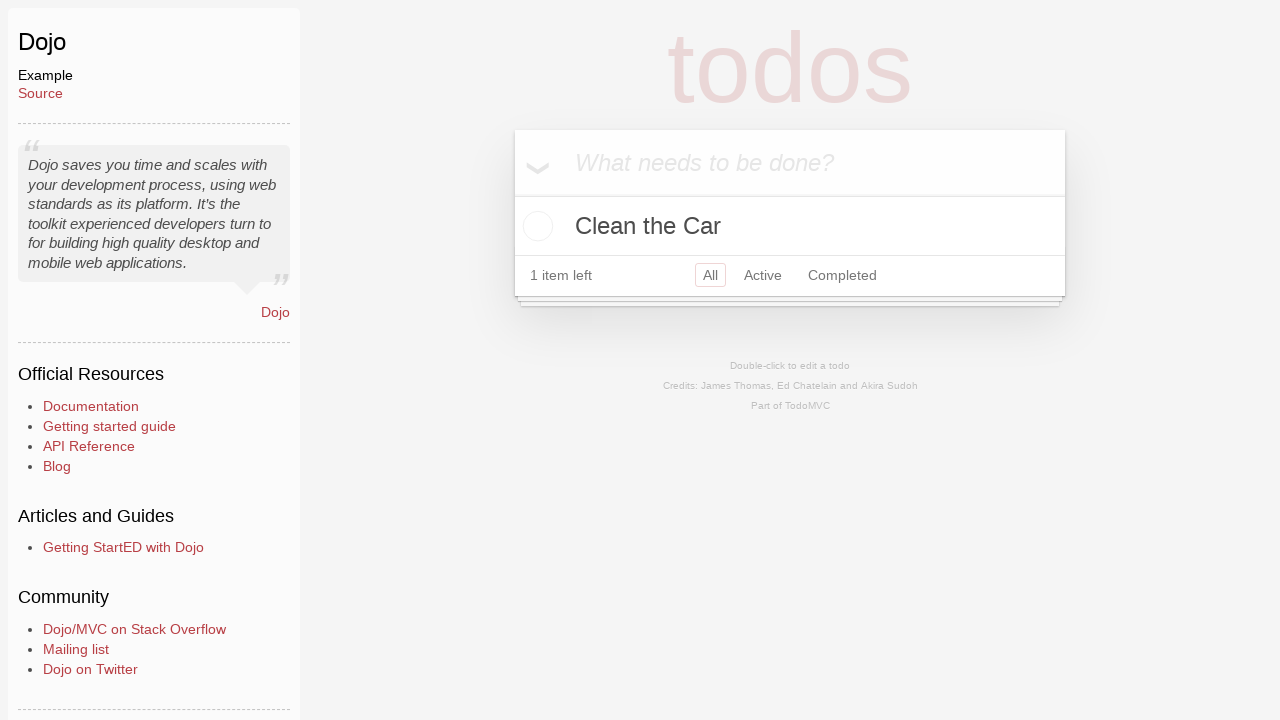

Filled todo input with 'Clean the House' on input[placeholder='What needs to be done?']
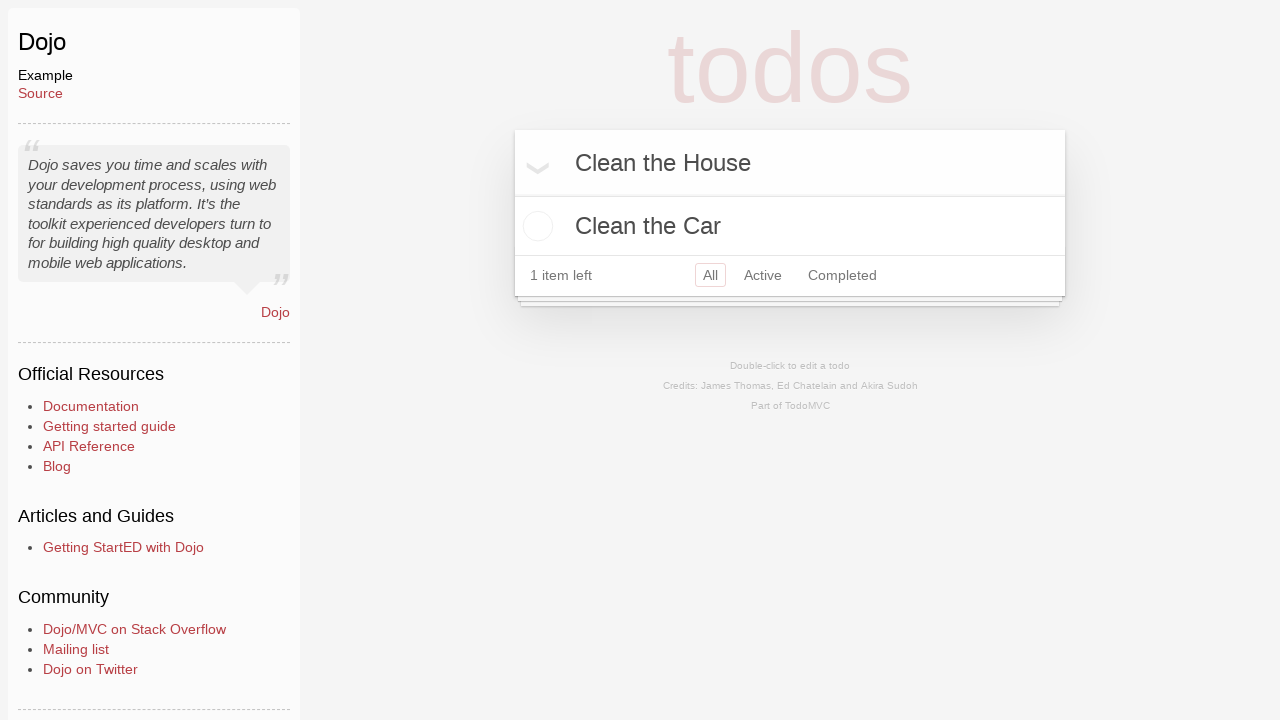

Pressed Enter to add second todo item on input[placeholder='What needs to be done?']
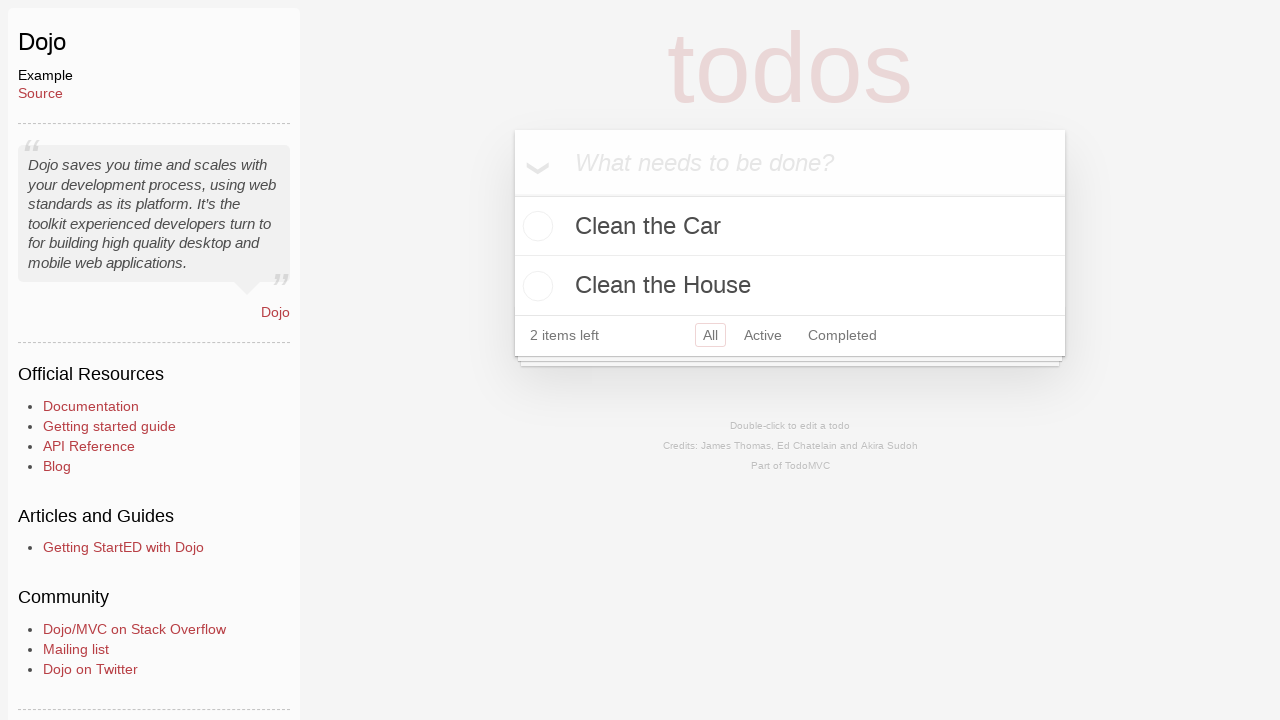

Filled todo input with 'Clean the Room' on input[placeholder='What needs to be done?']
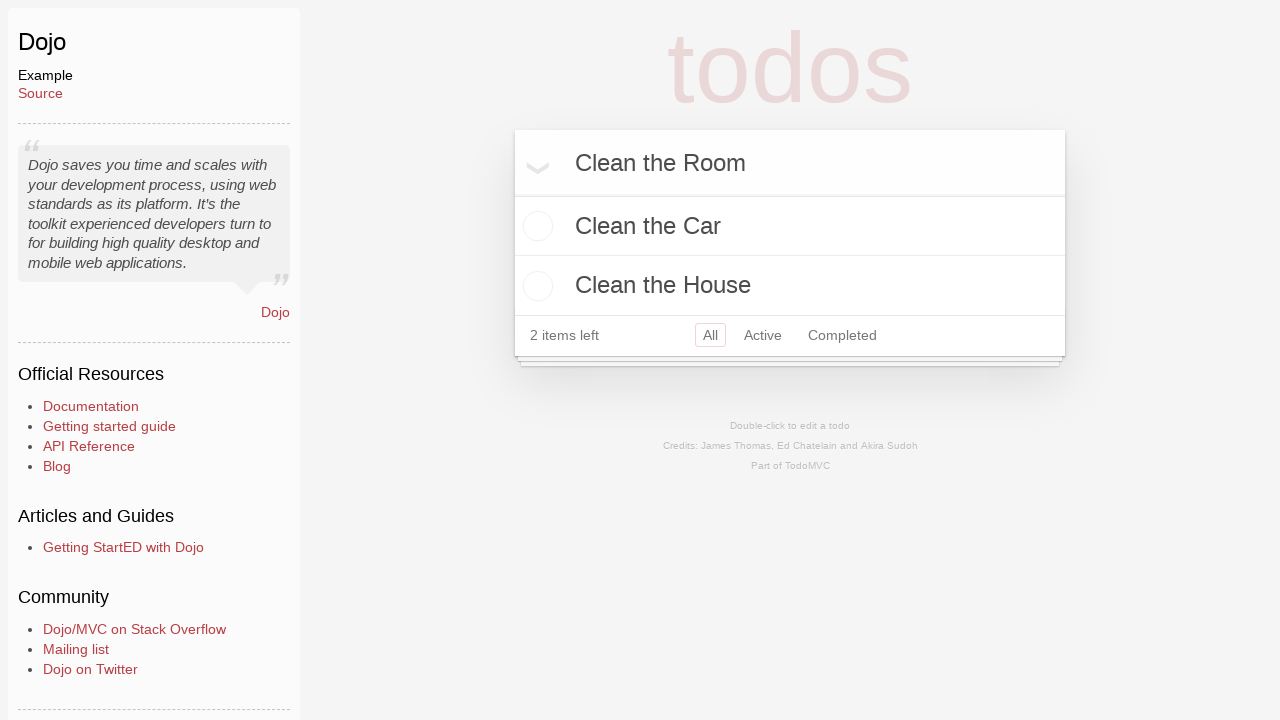

Pressed Enter to add third todo item on input[placeholder='What needs to be done?']
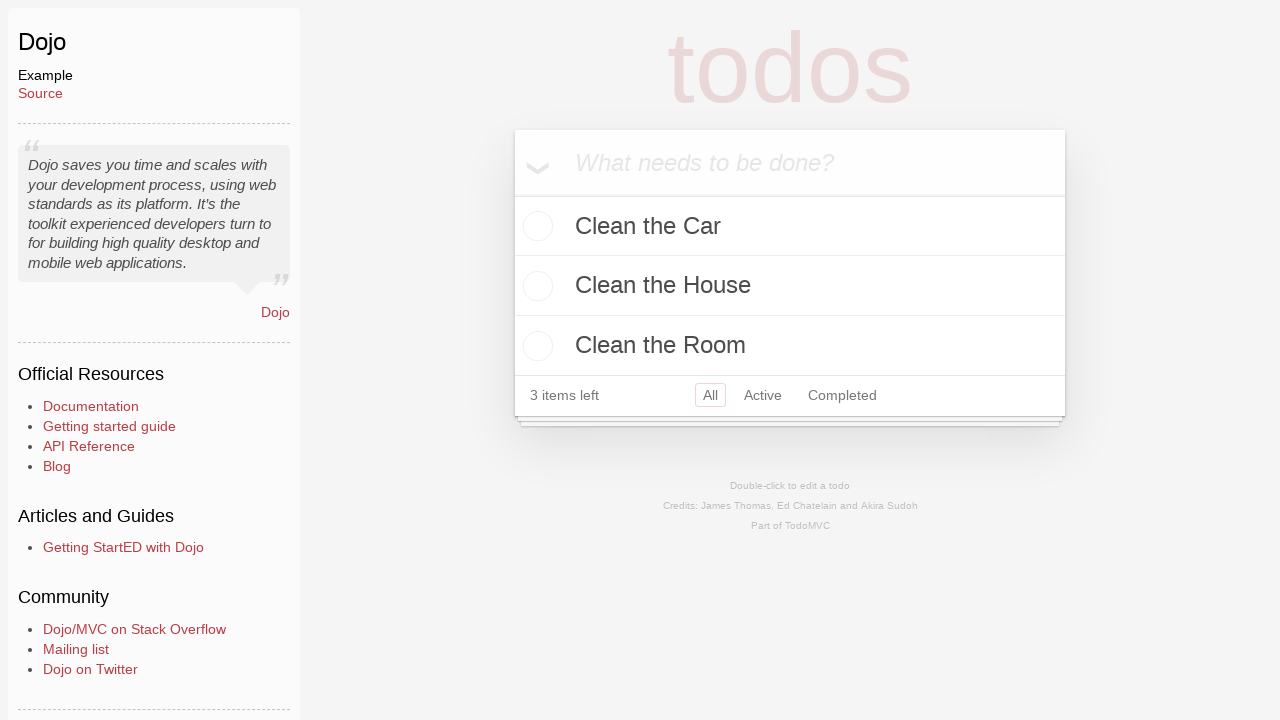

Filled todo input with 'Clean the Club' on input[placeholder='What needs to be done?']
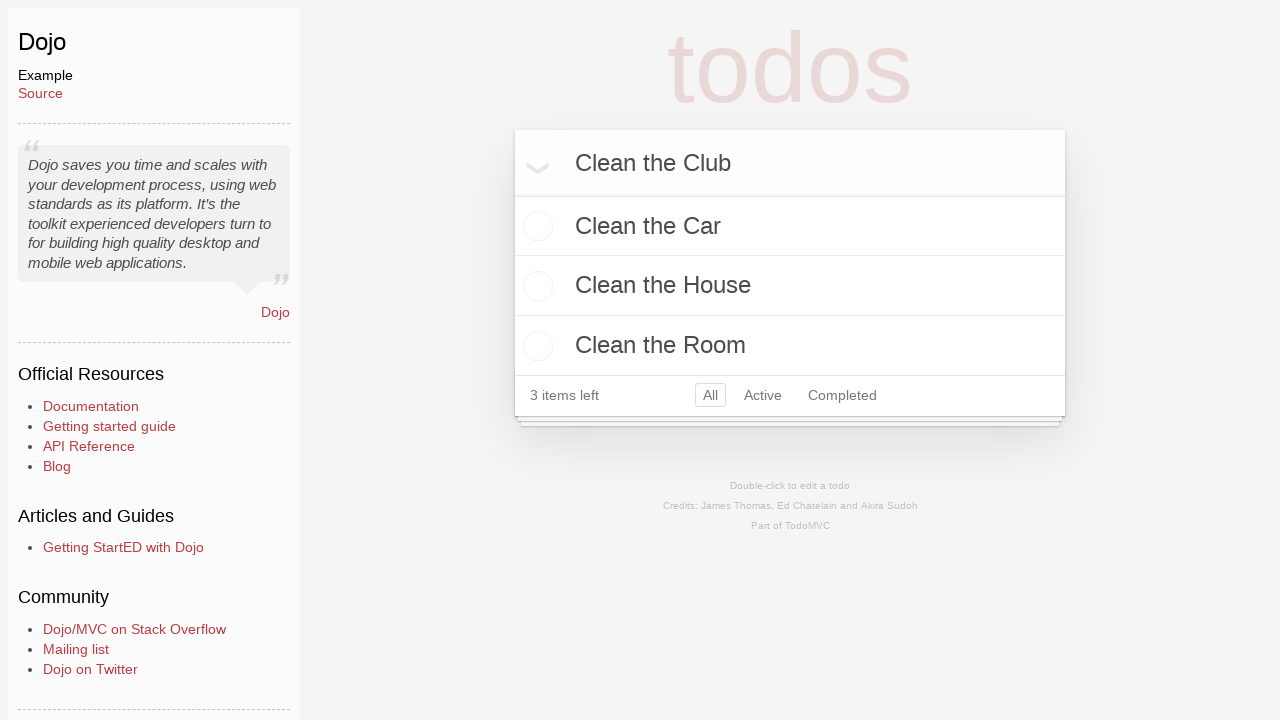

Pressed Enter to add fourth todo item on input[placeholder='What needs to be done?']
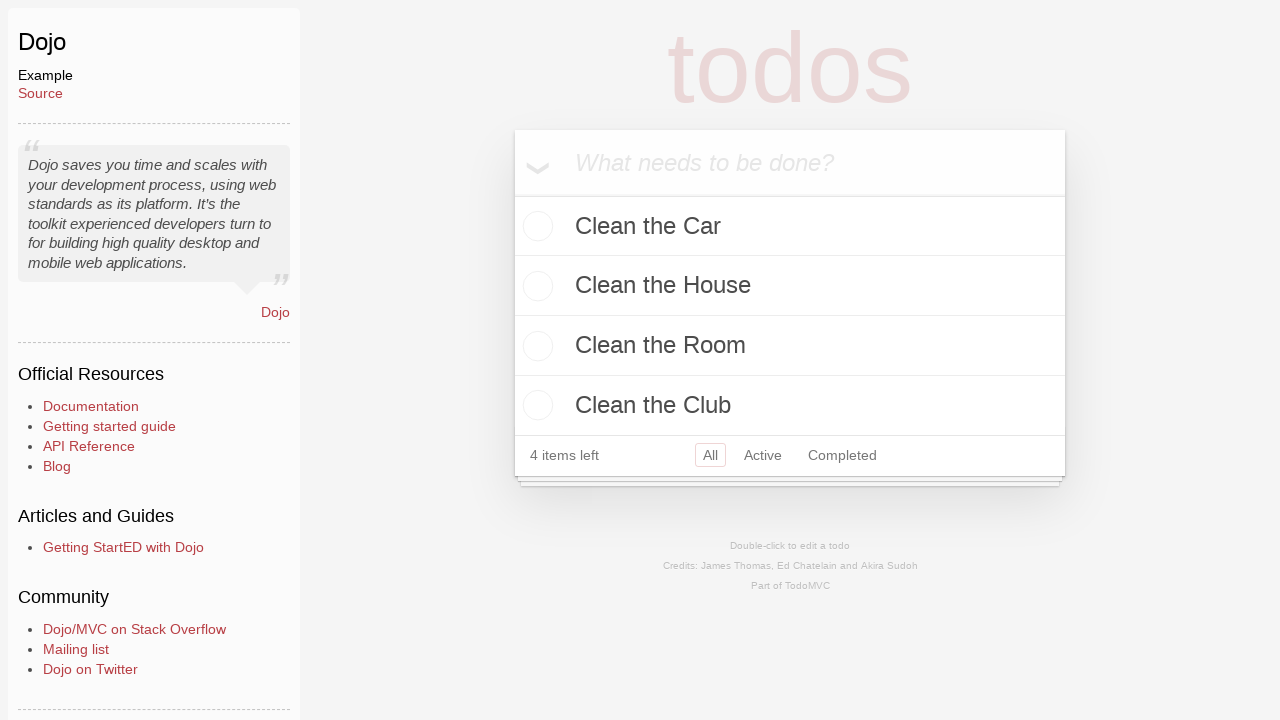

Marked 'Clean the Room' as complete at (535, 346) on xpath=//label[text()='Clean the Room']/preceding-sibling::input
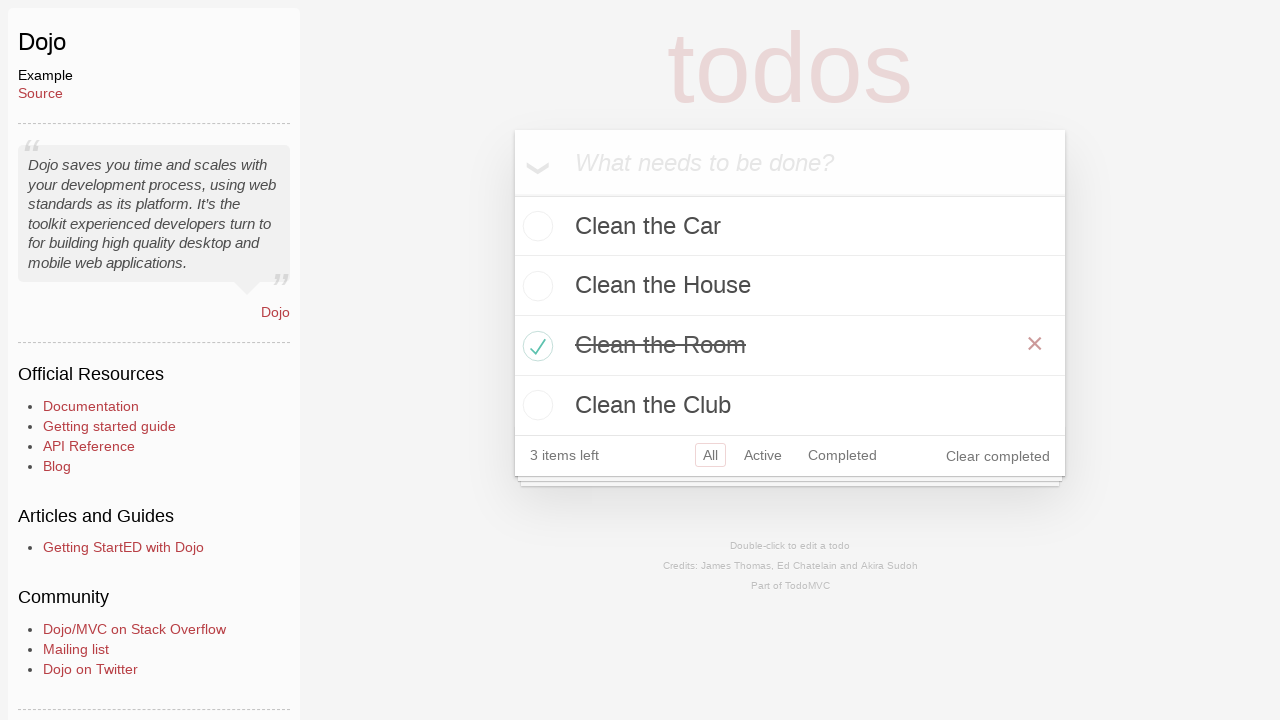

Verified footer span is visible showing remaining items count
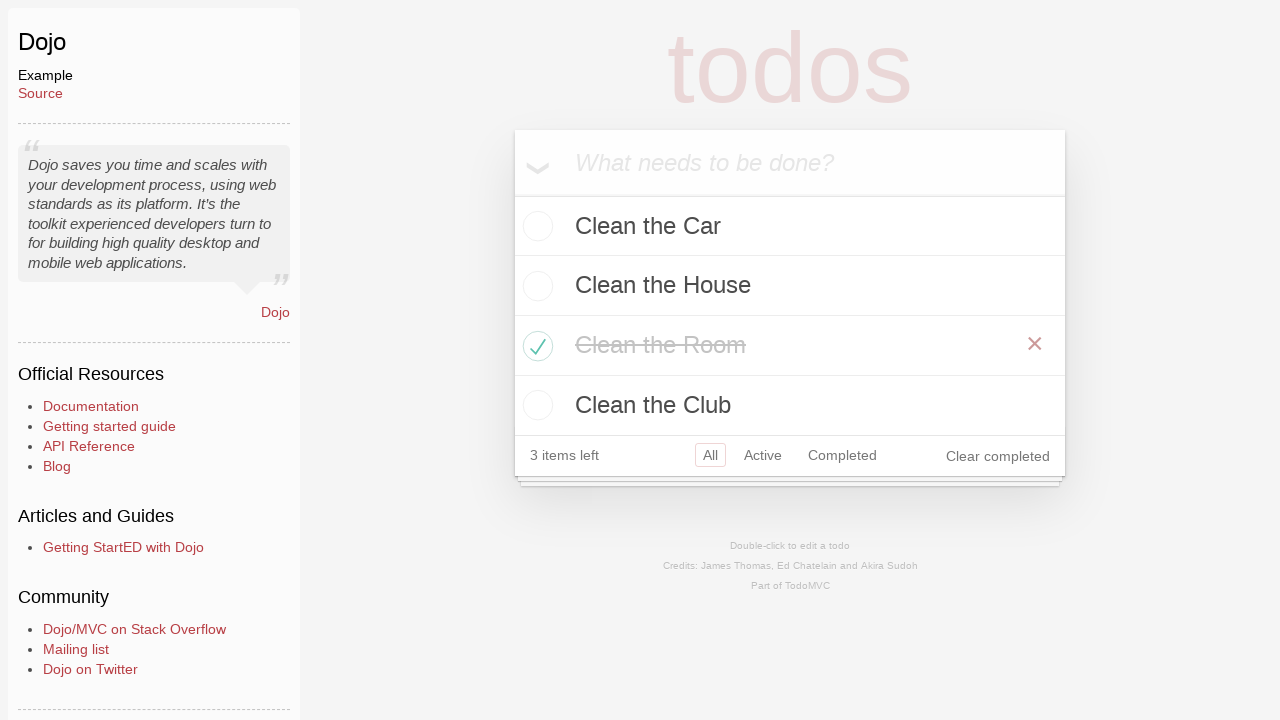

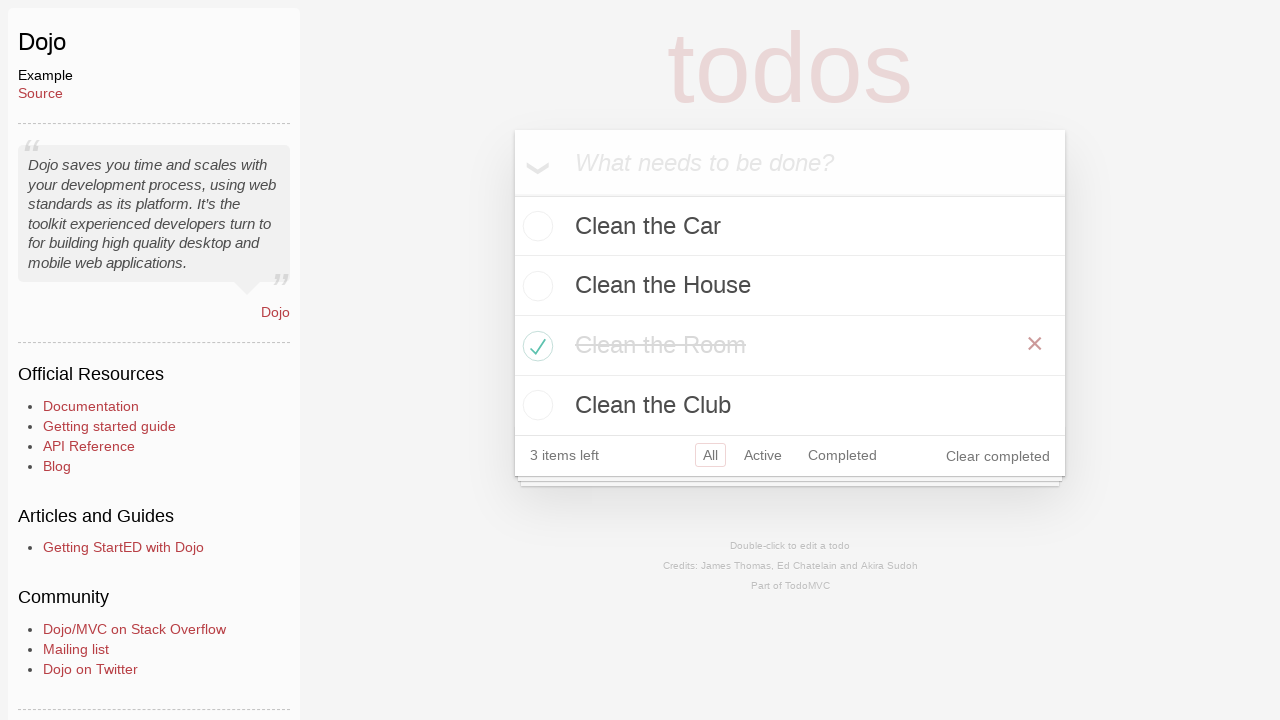